Tests clicking on radio buttons to verify only one can be selected at a time

Starting URL: https://kristinek.github.io/site/examples/actions

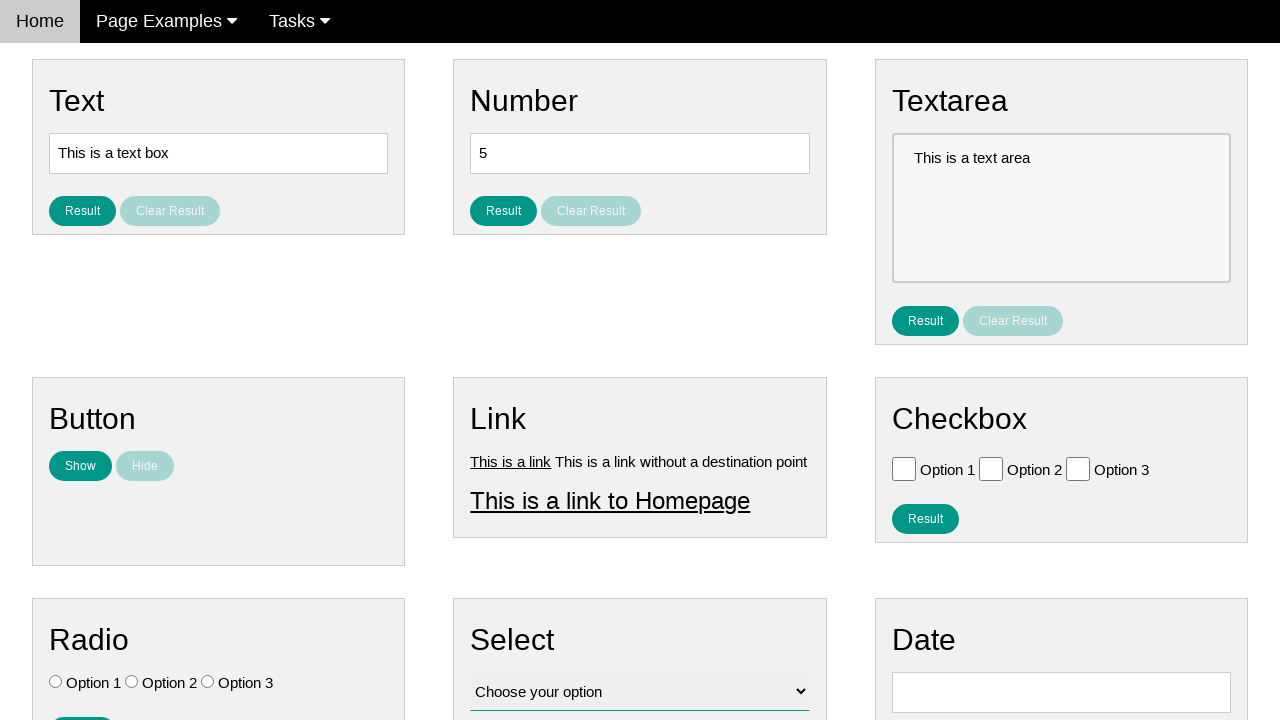

Clicked on first radio button (Option 1) at (56, 682) on input[name='vfb-7'][value='Option 1']
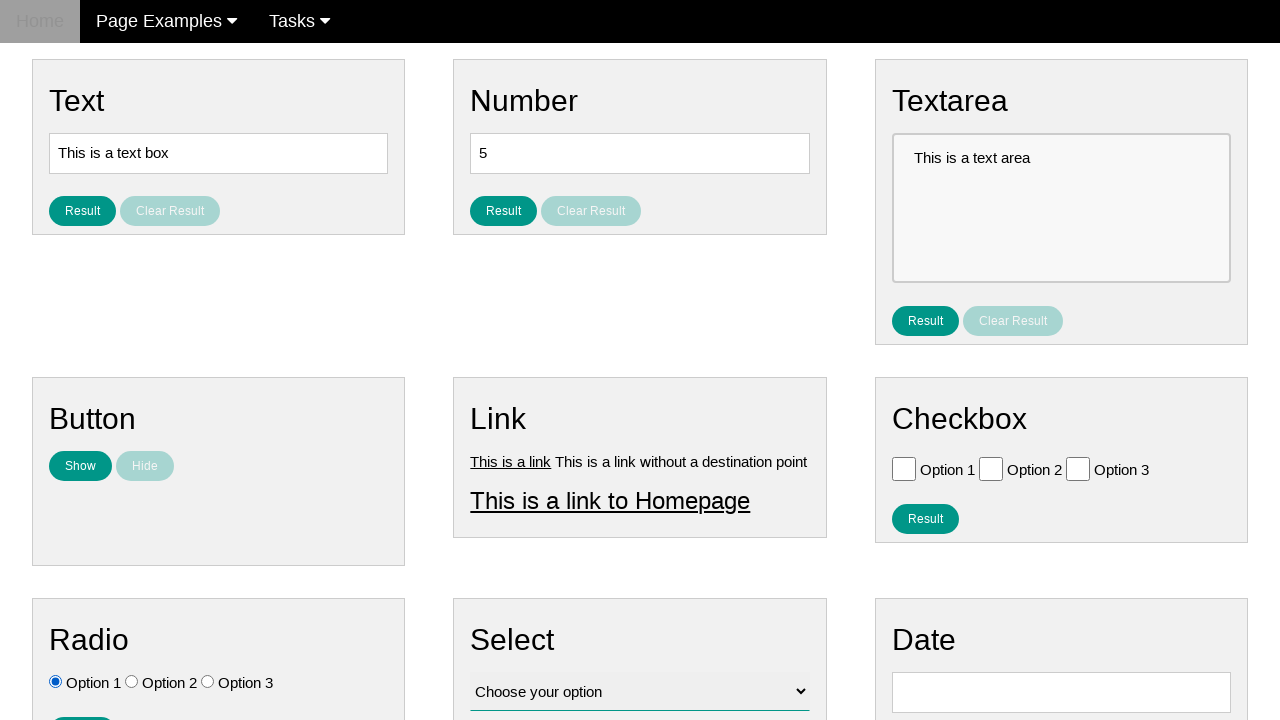

Clicked on second radio button (Option 2) to verify only one can be selected at (132, 682) on input[name='vfb-7'][value='Option 2']
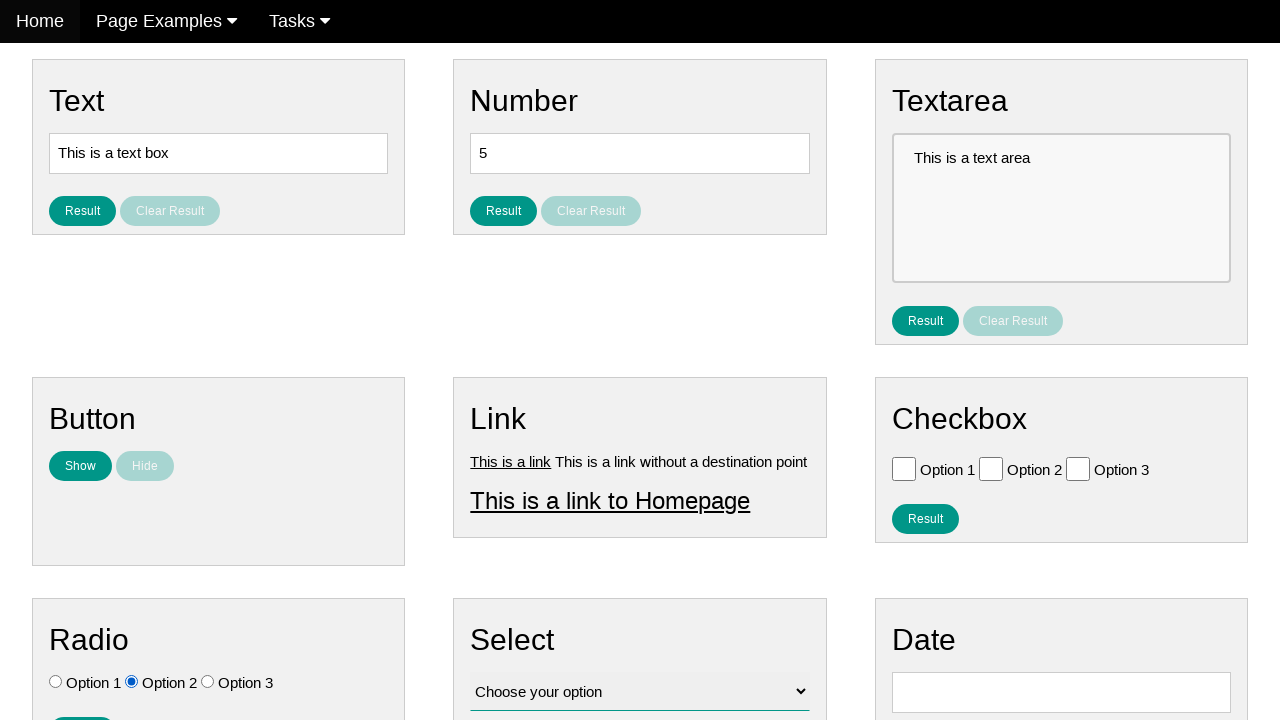

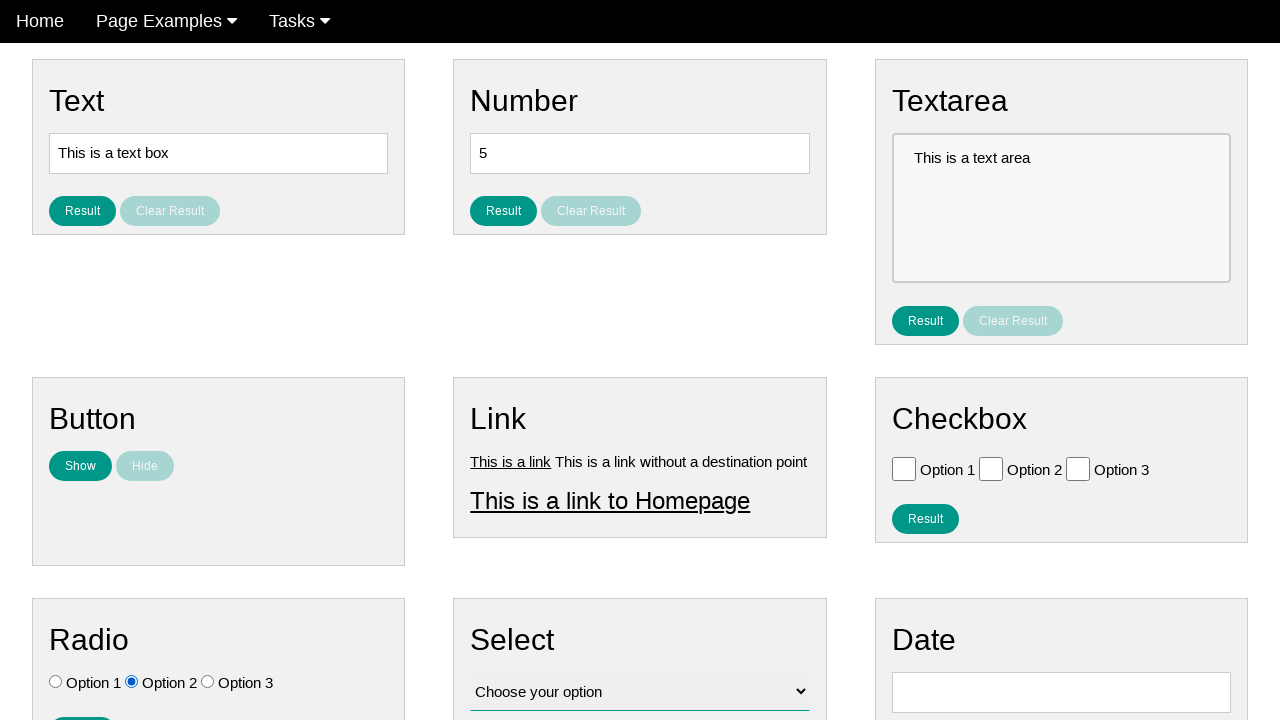